Tests selecting an option from the preferred interface dropdown on the TestCafe example page

Starting URL: https://devexpress.github.io/testcafe/example/

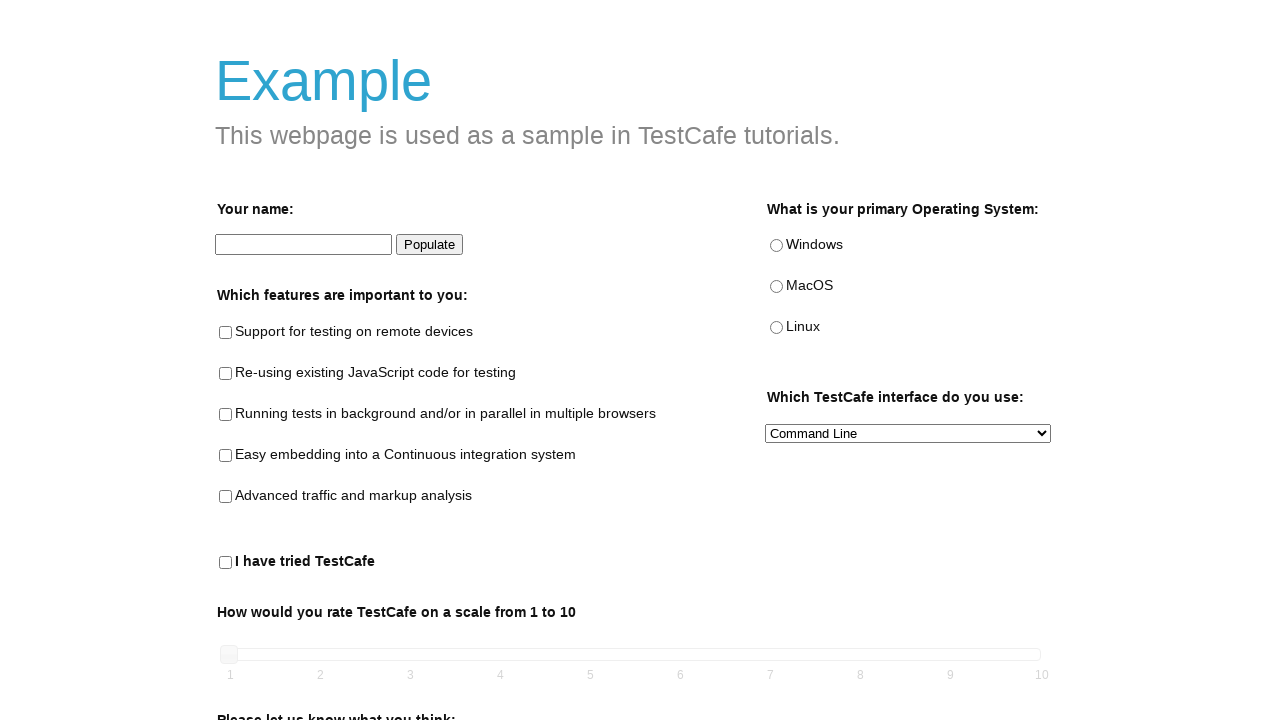

Navigated to TestCafe example page
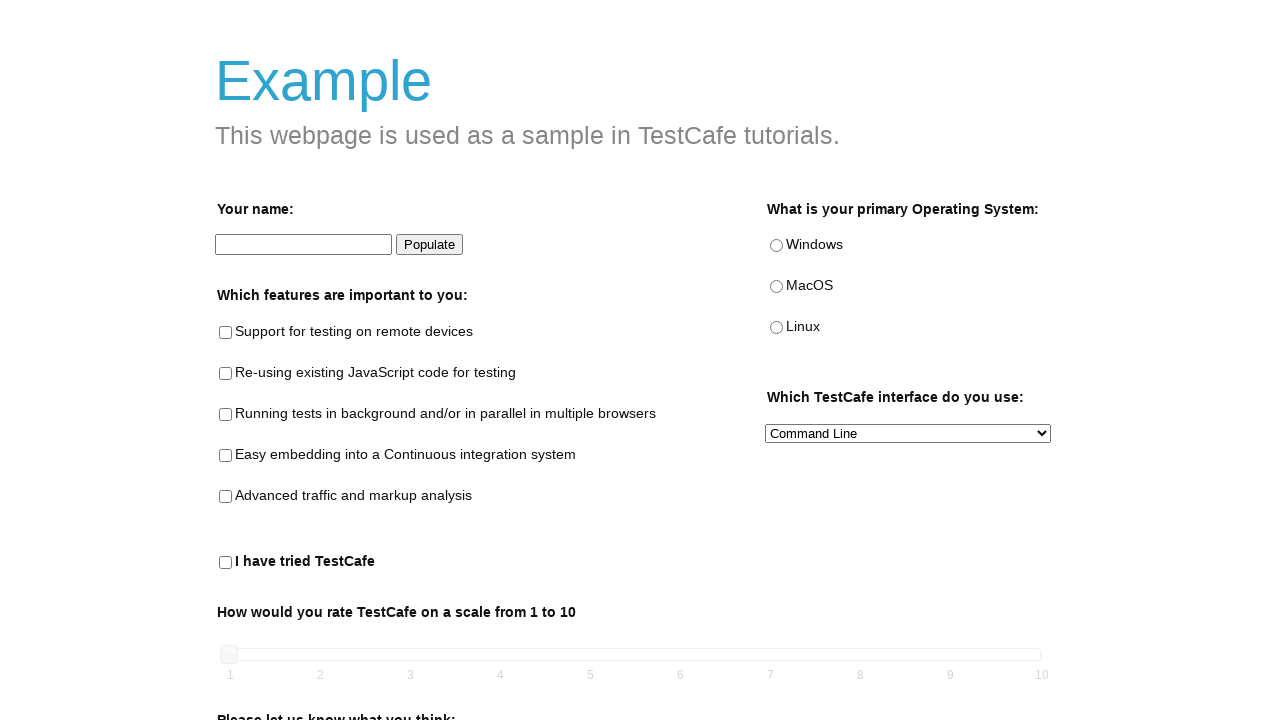

Selected 'JavaScript API' option from the preferred interface dropdown on #preferred-interface
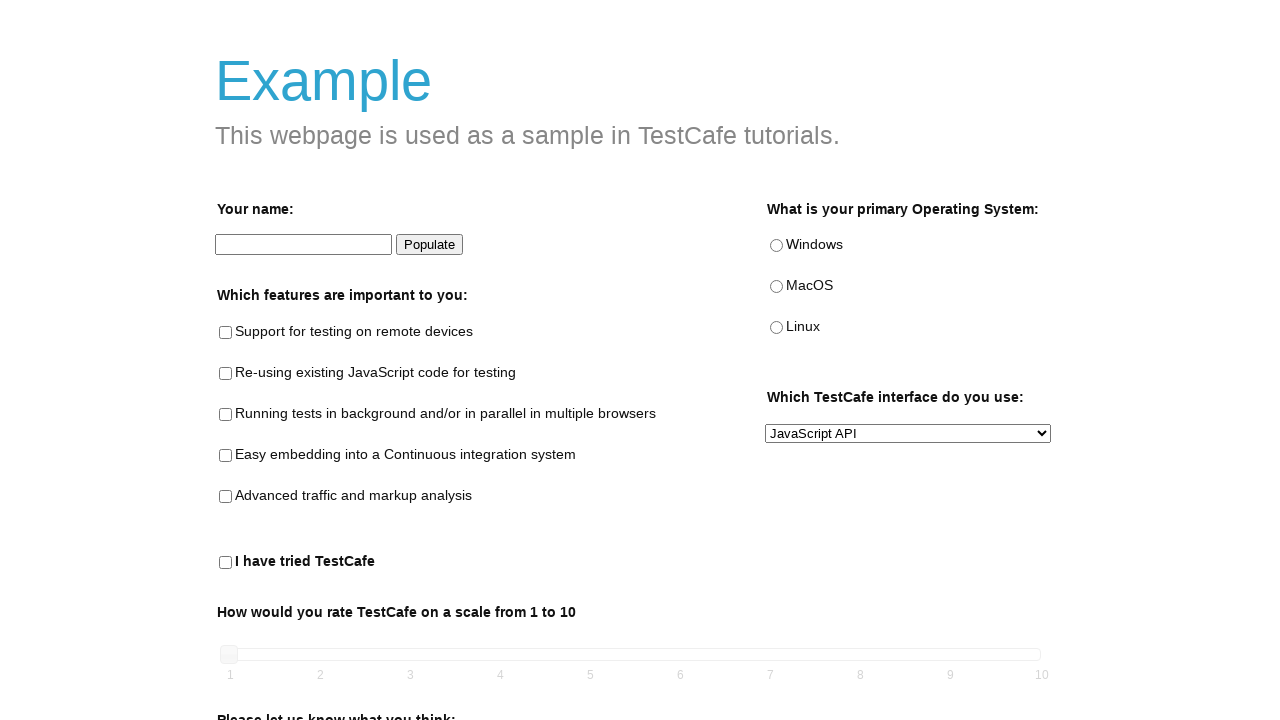

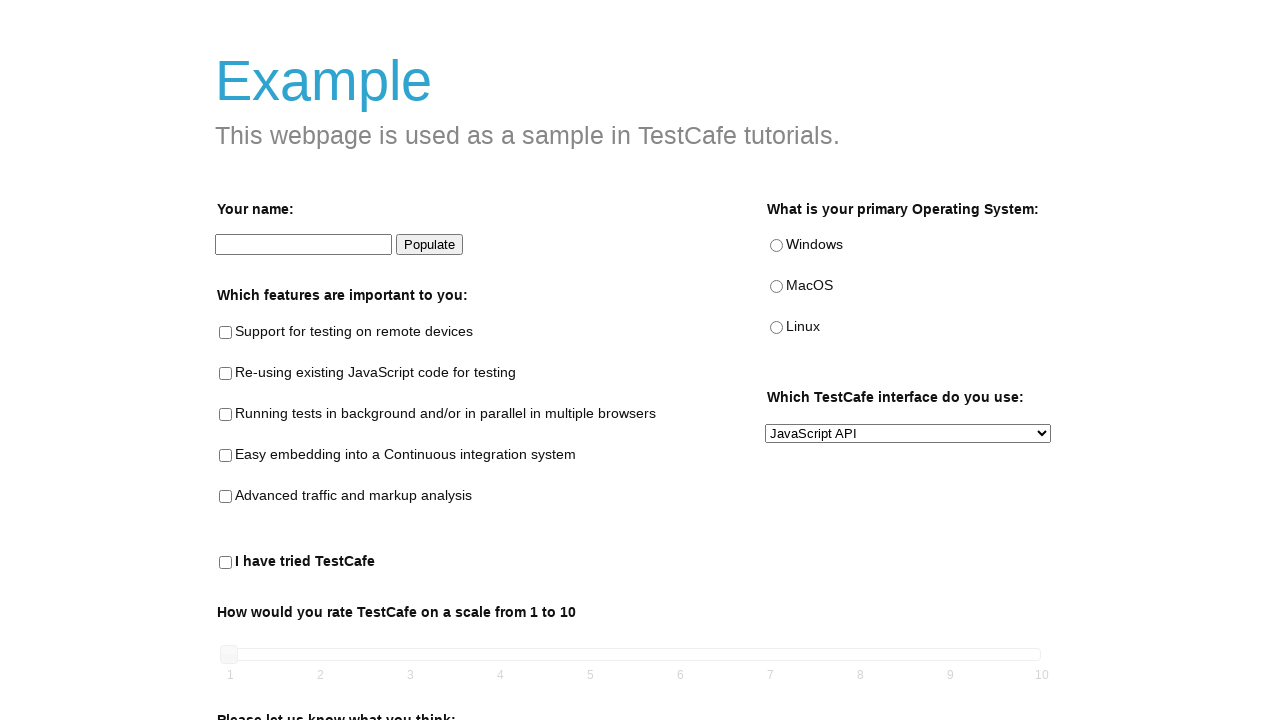